Tests adding todo items by filling the input field and pressing Enter, then verifying the items appear in the list

Starting URL: https://demo.playwright.dev/todomvc

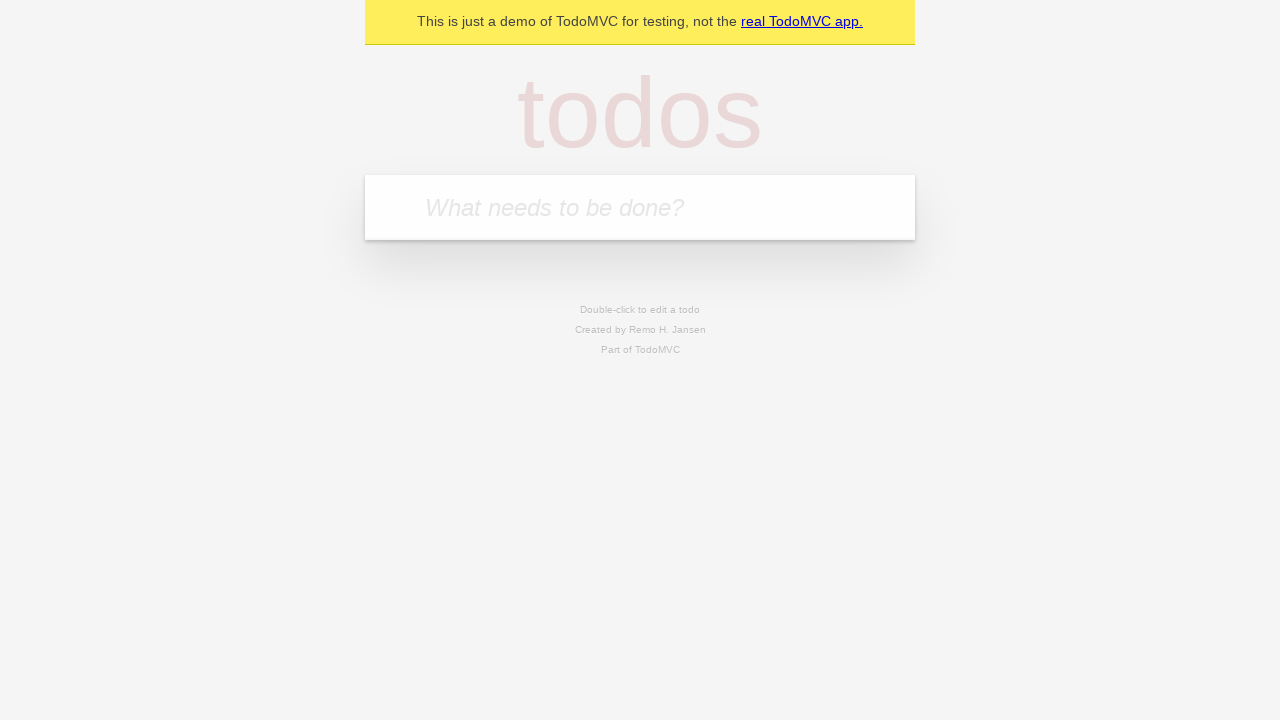

Navigated to TodoMVC demo page
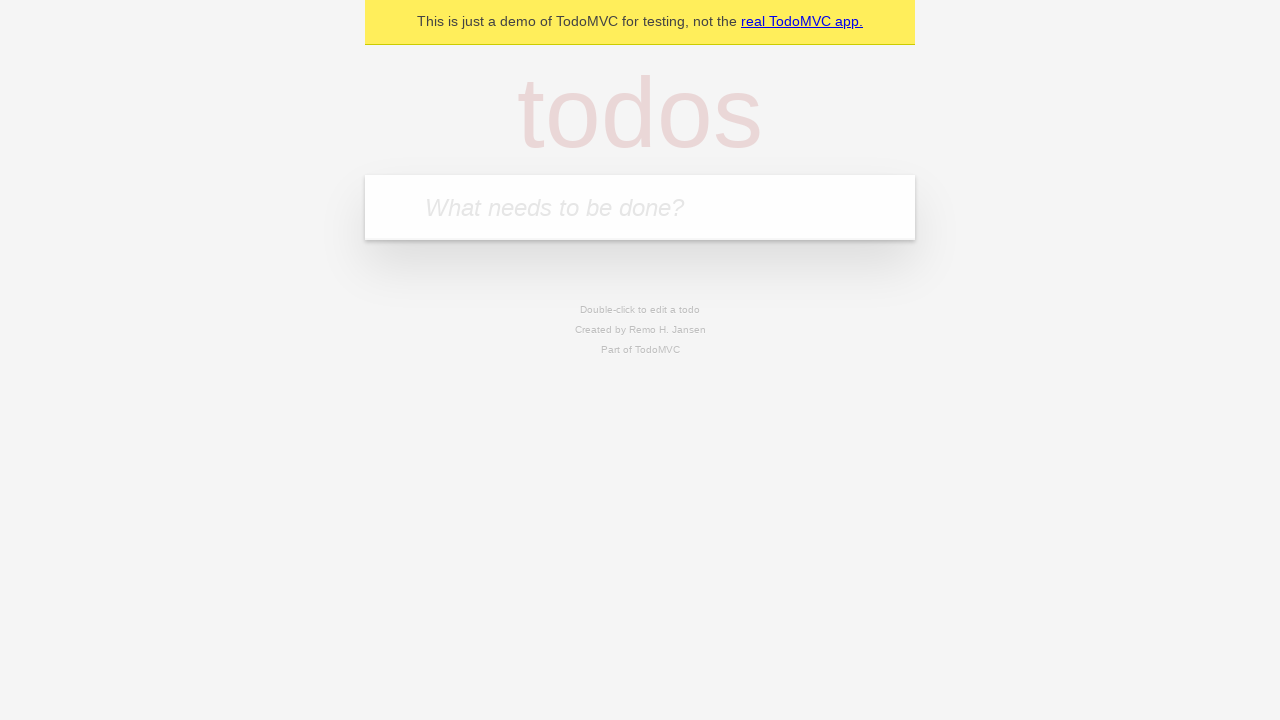

Filled input field with first todo item 'buy some cheese' on .new-todo
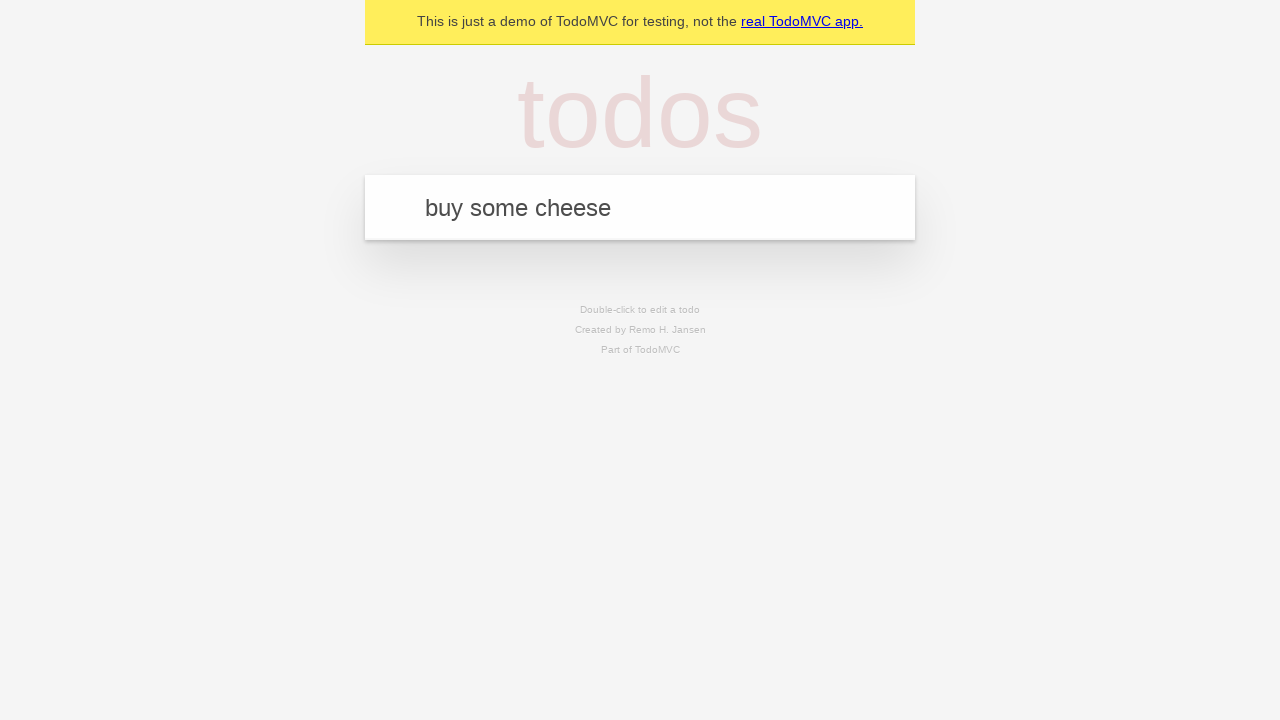

Pressed Enter to add first todo item on .new-todo
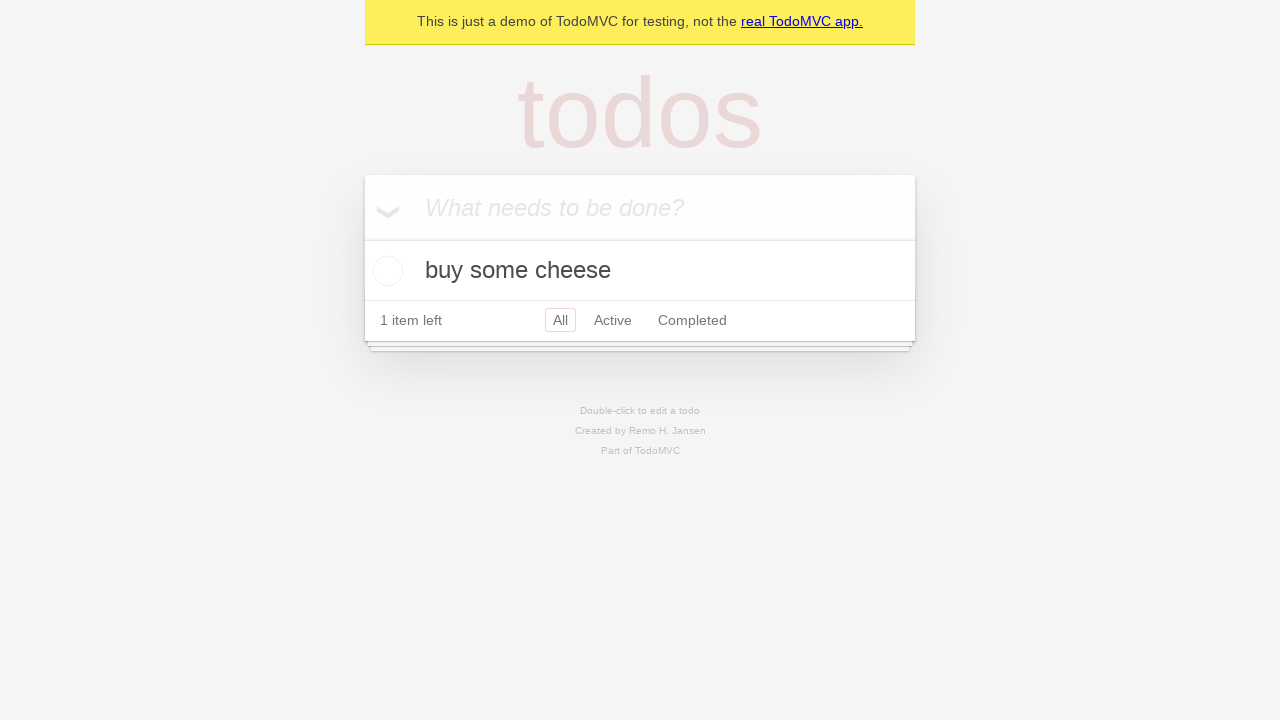

First todo item appeared in the list
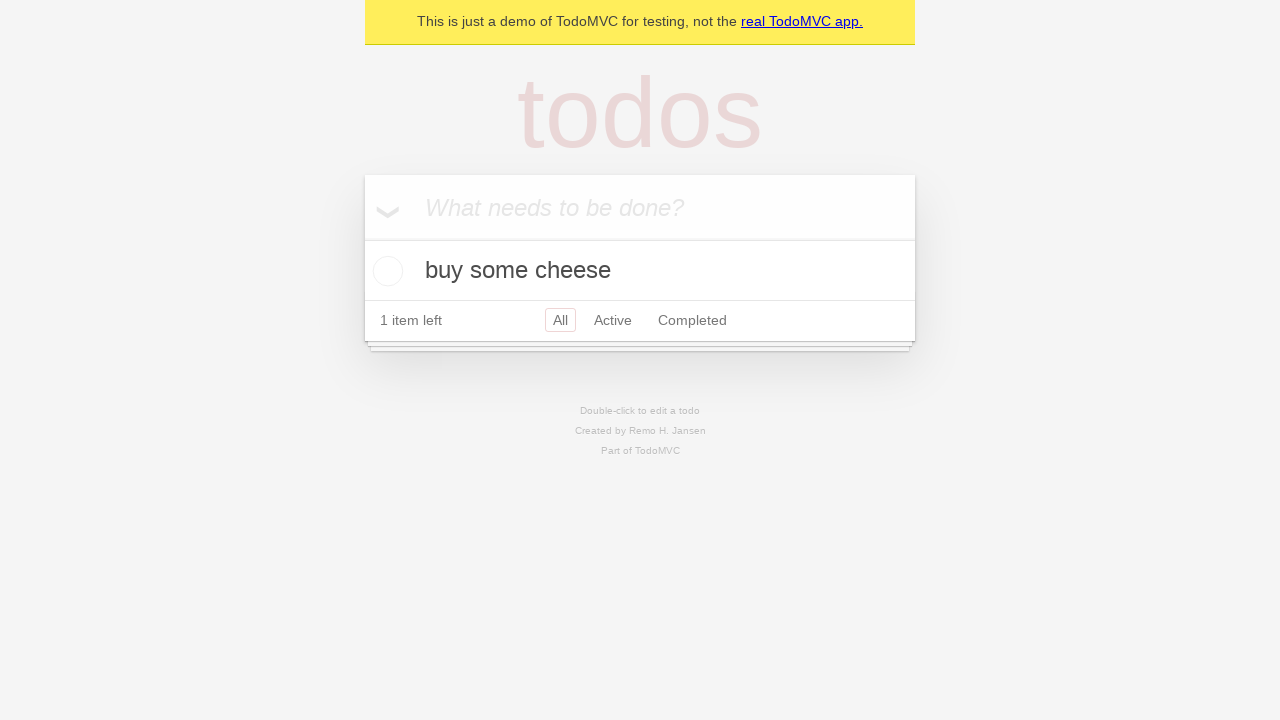

Filled input field with second todo item 'feed the cat' on .new-todo
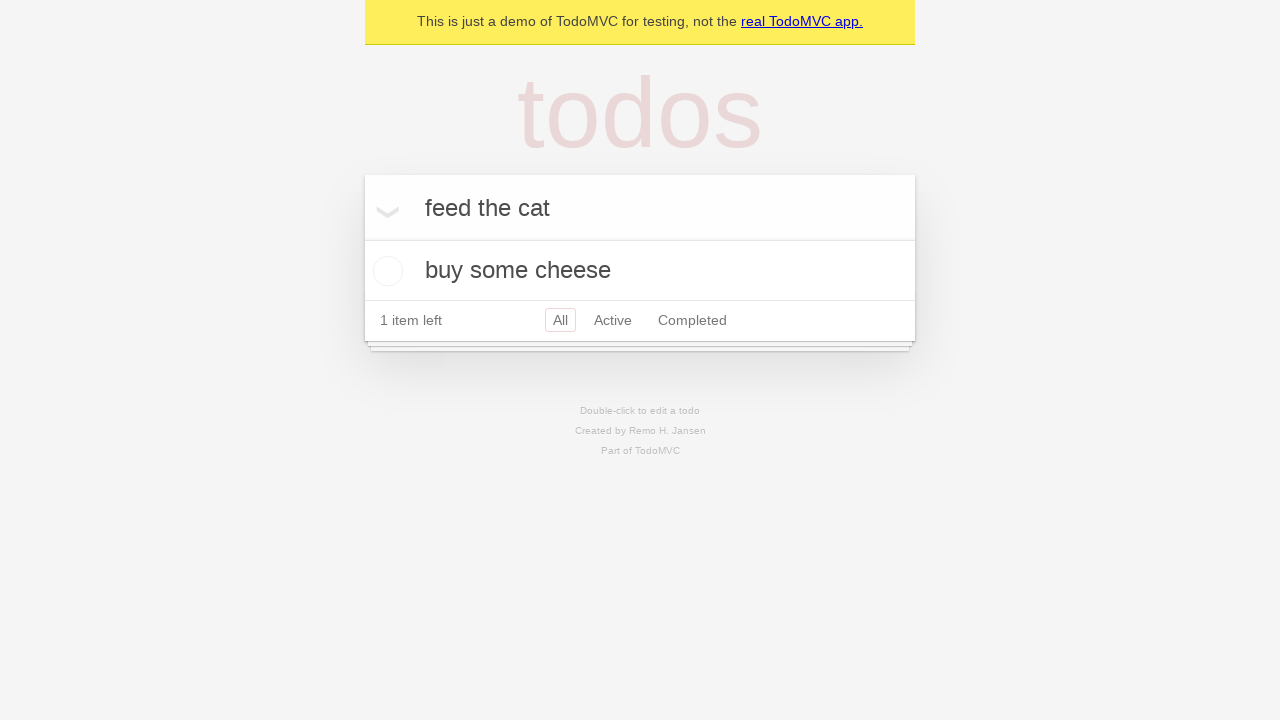

Pressed Enter to add second todo item on .new-todo
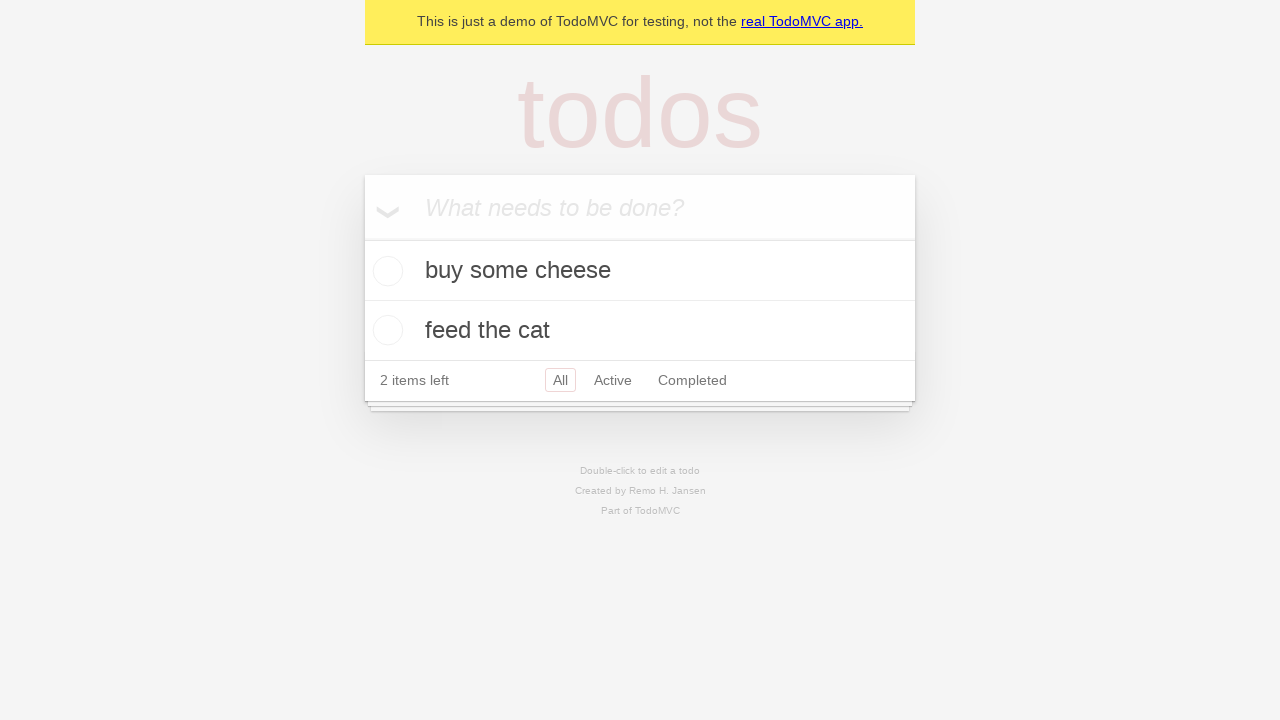

Second todo item appeared in the list
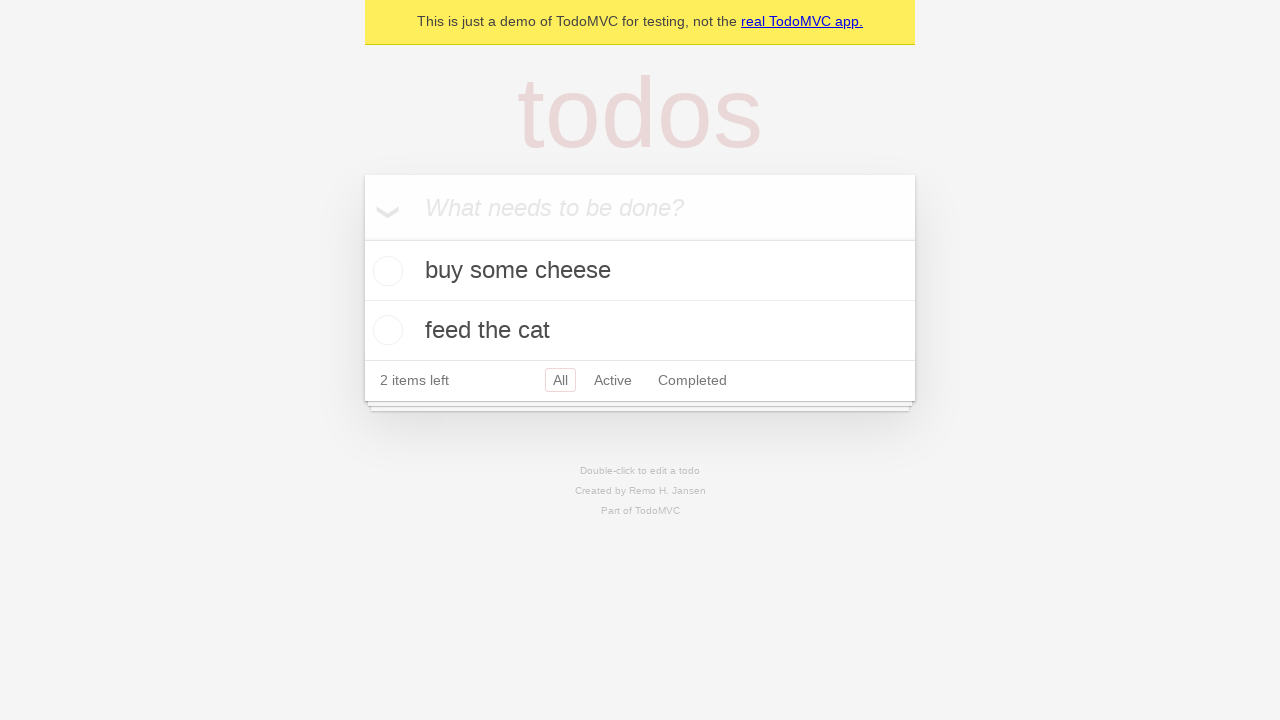

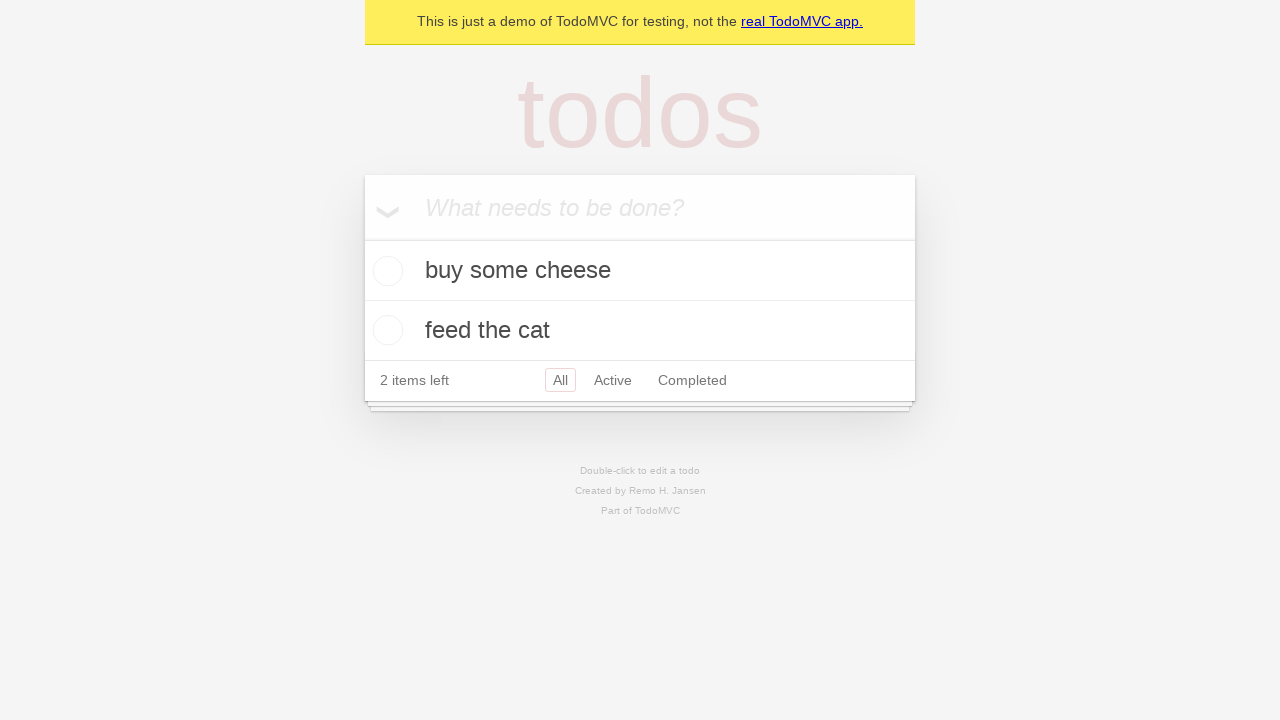